Tests checkbox functionality on an HTML forms page by locating all checkboxes and clicking each one to toggle their state

Starting URL: http://echoecho.com/htmlforms09.htm

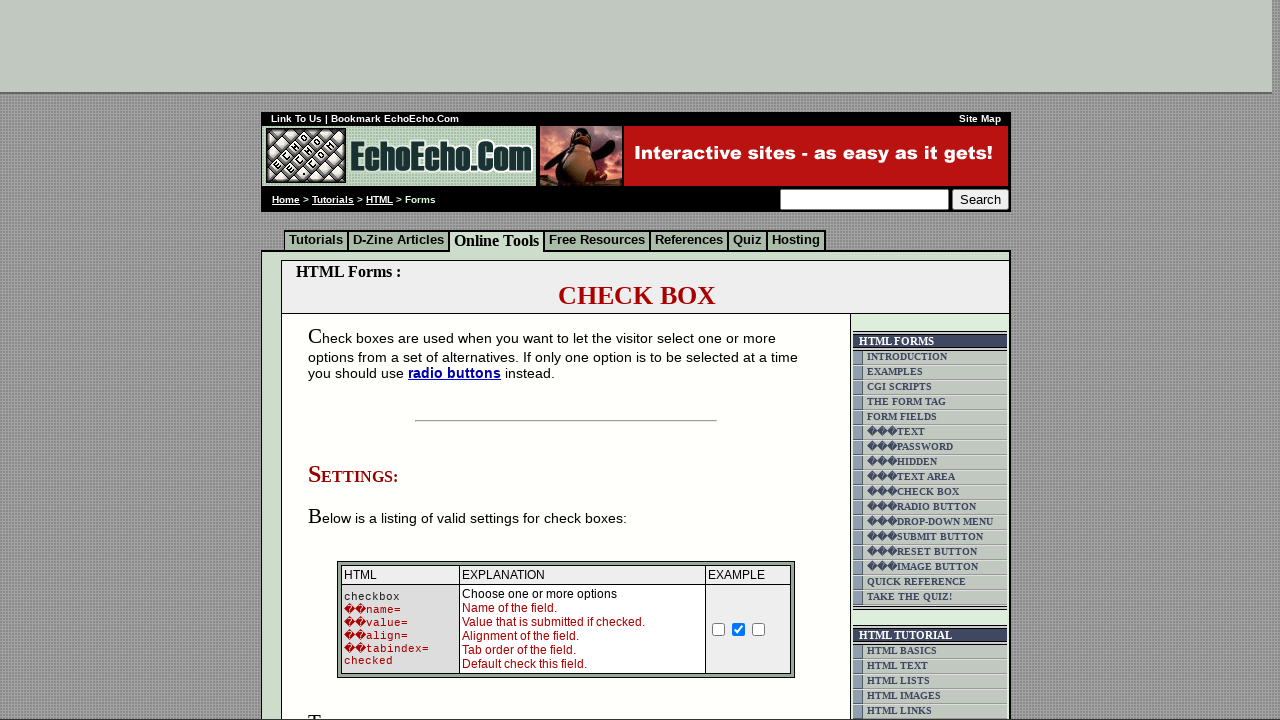

Navigated to HTML forms page
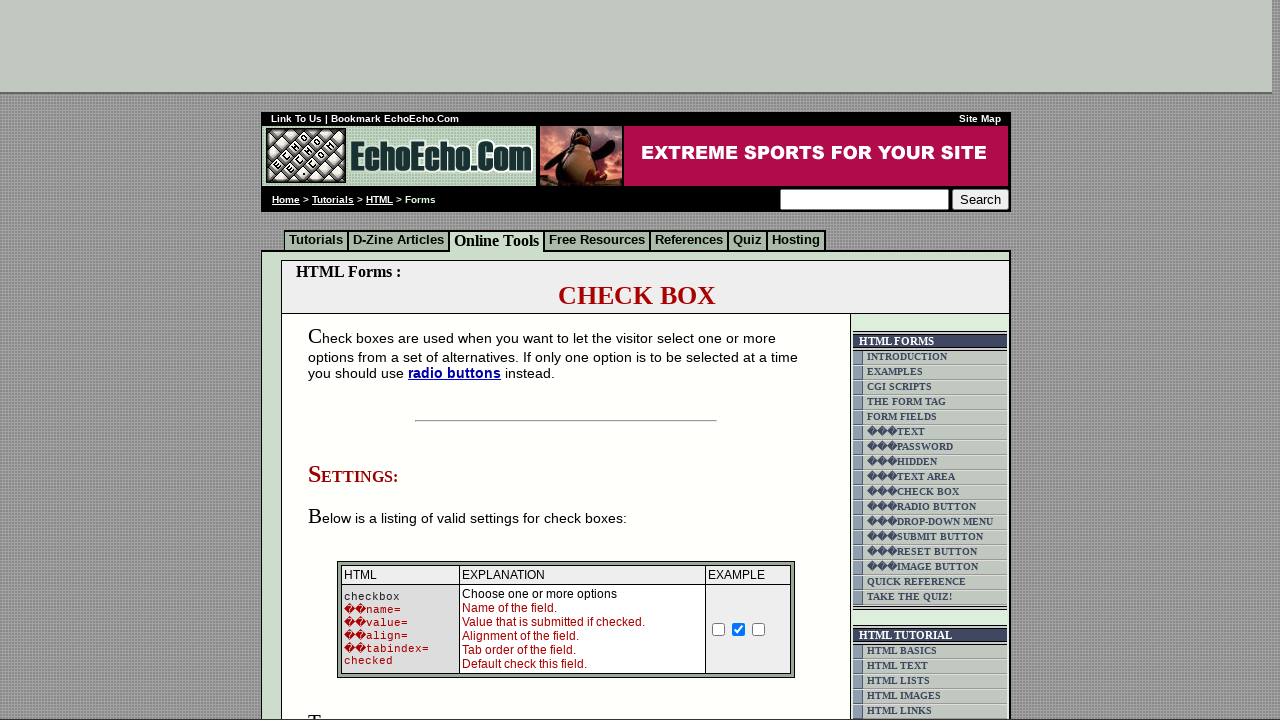

Checkboxes on the page have loaded
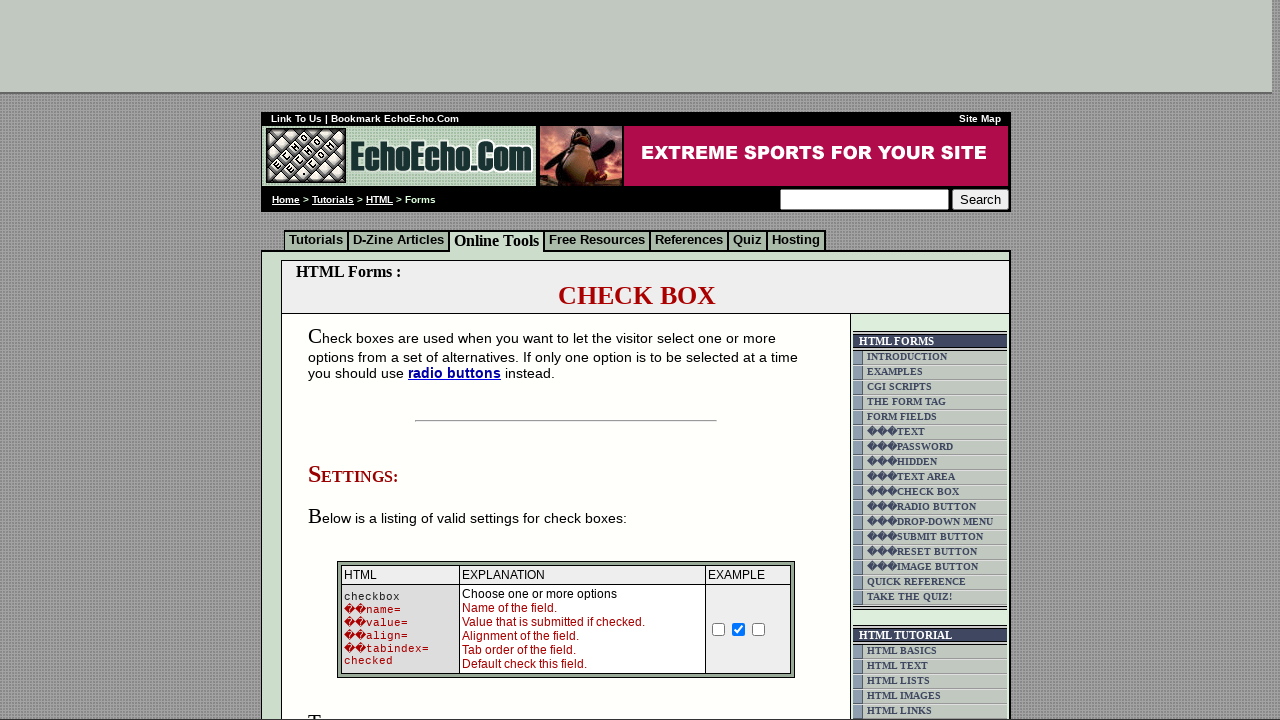

Located all checkboxes in the table
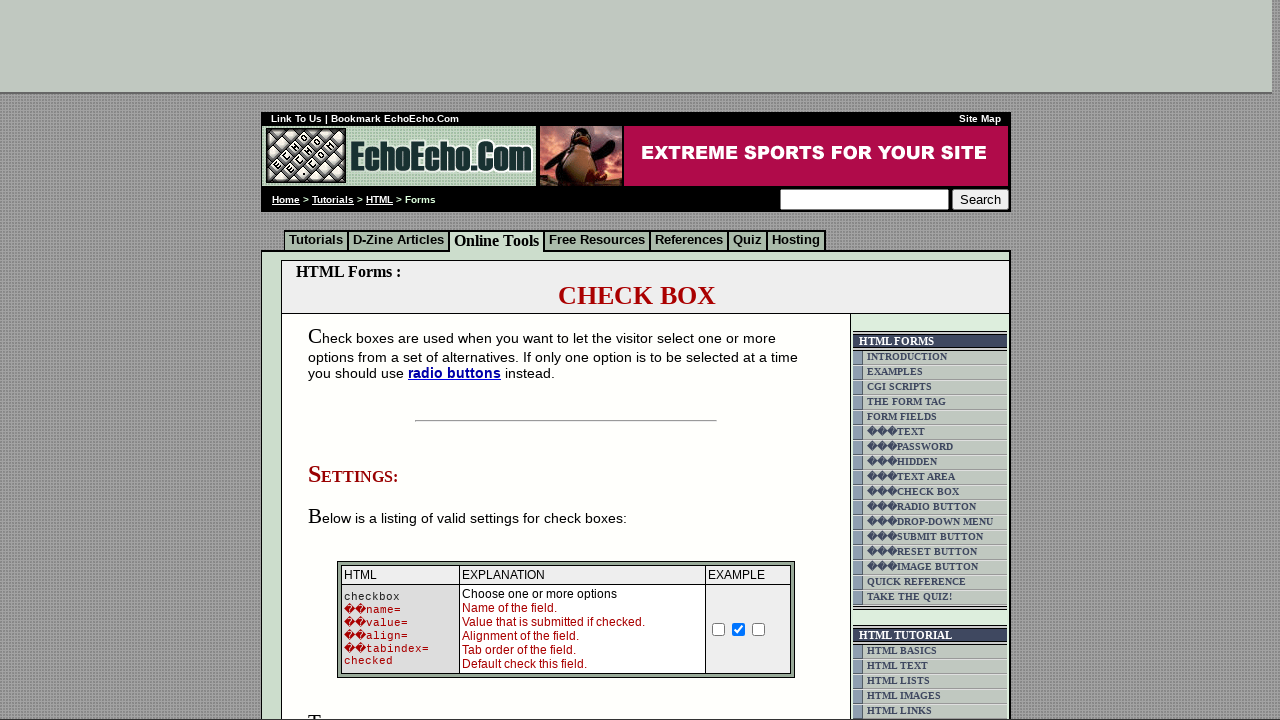

Found 3 checkboxes to toggle
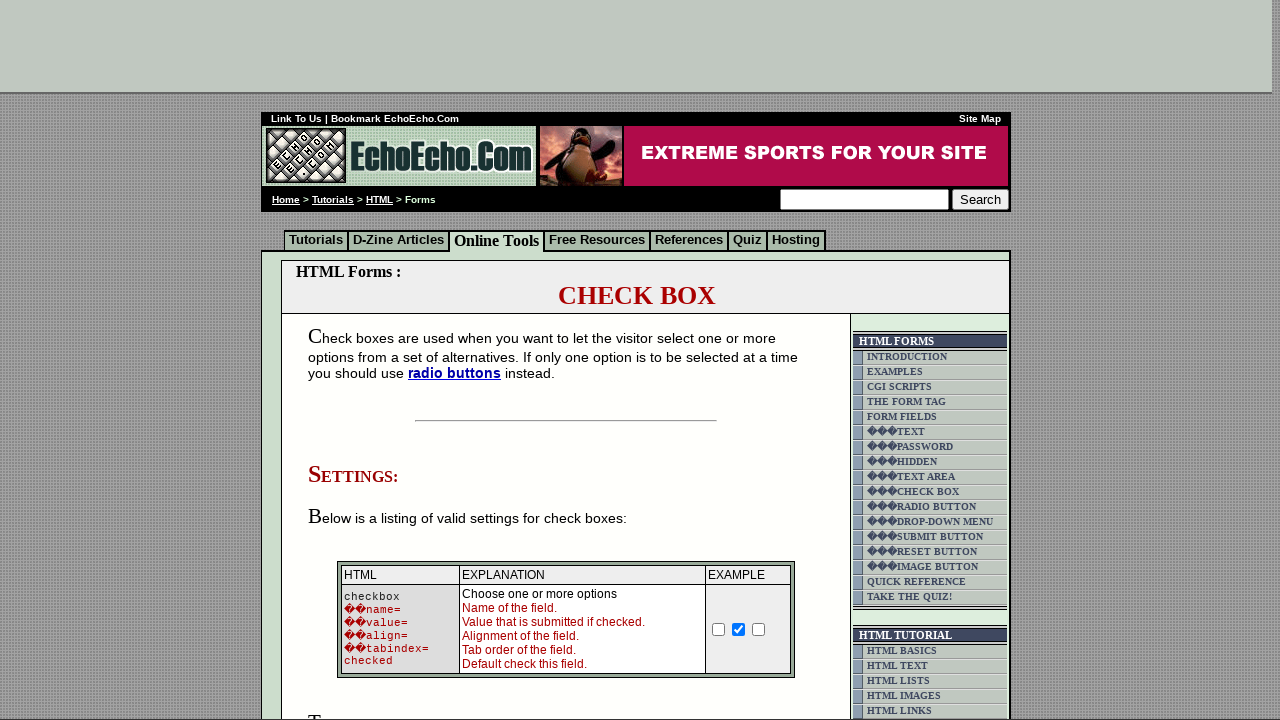

Clicked checkbox 1 of 3 to toggle its state at (354, 360) on td.table5 input[type='checkbox'] >> nth=0
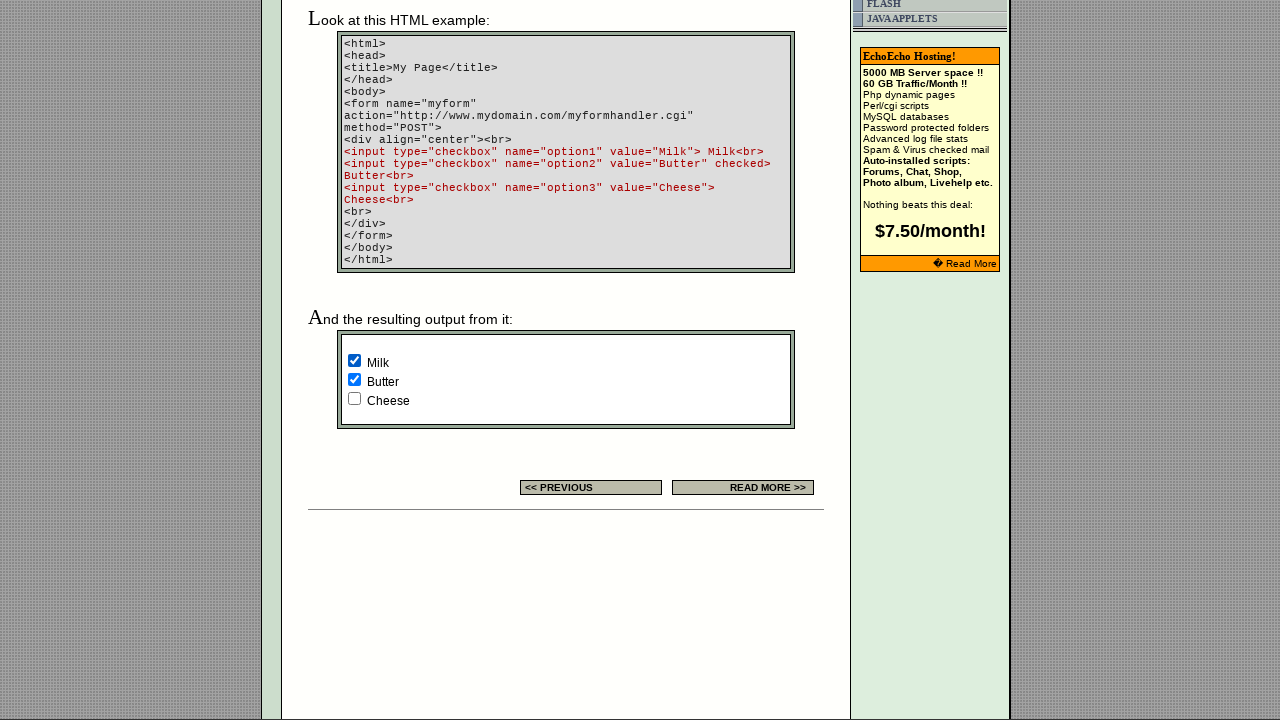

Clicked checkbox 2 of 3 to toggle its state at (354, 380) on td.table5 input[type='checkbox'] >> nth=1
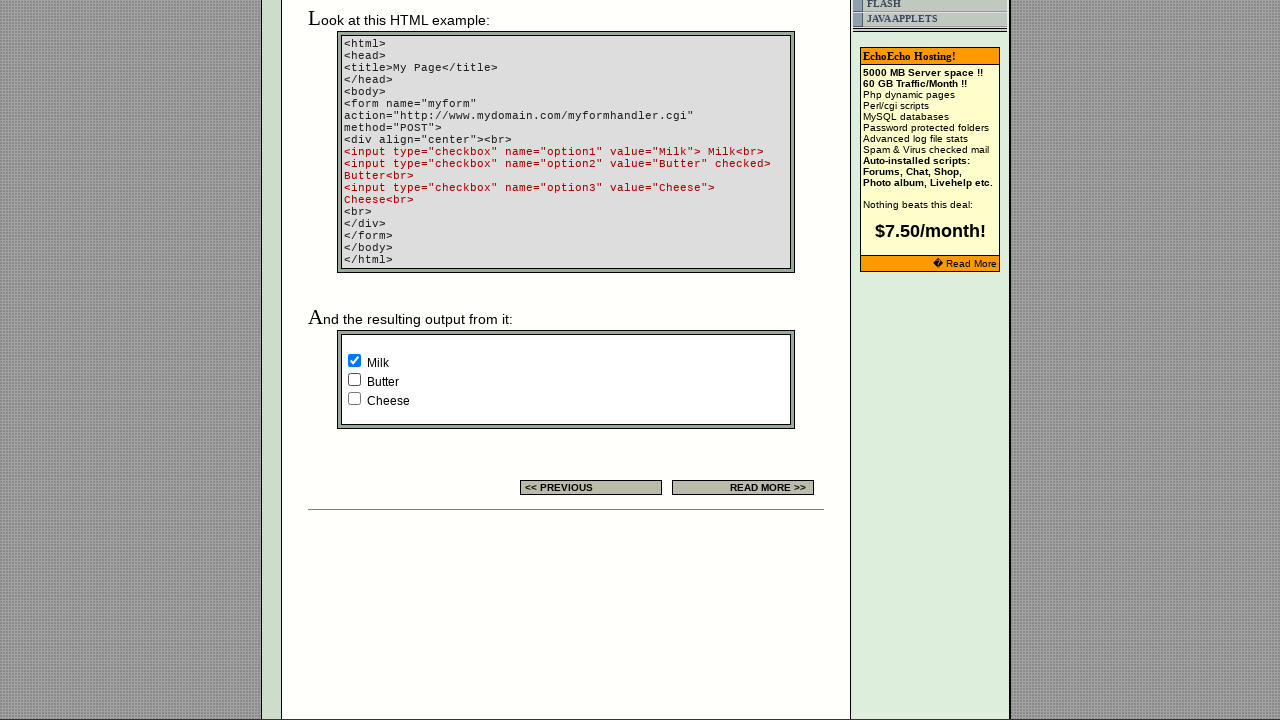

Clicked checkbox 3 of 3 to toggle its state at (354, 398) on td.table5 input[type='checkbox'] >> nth=2
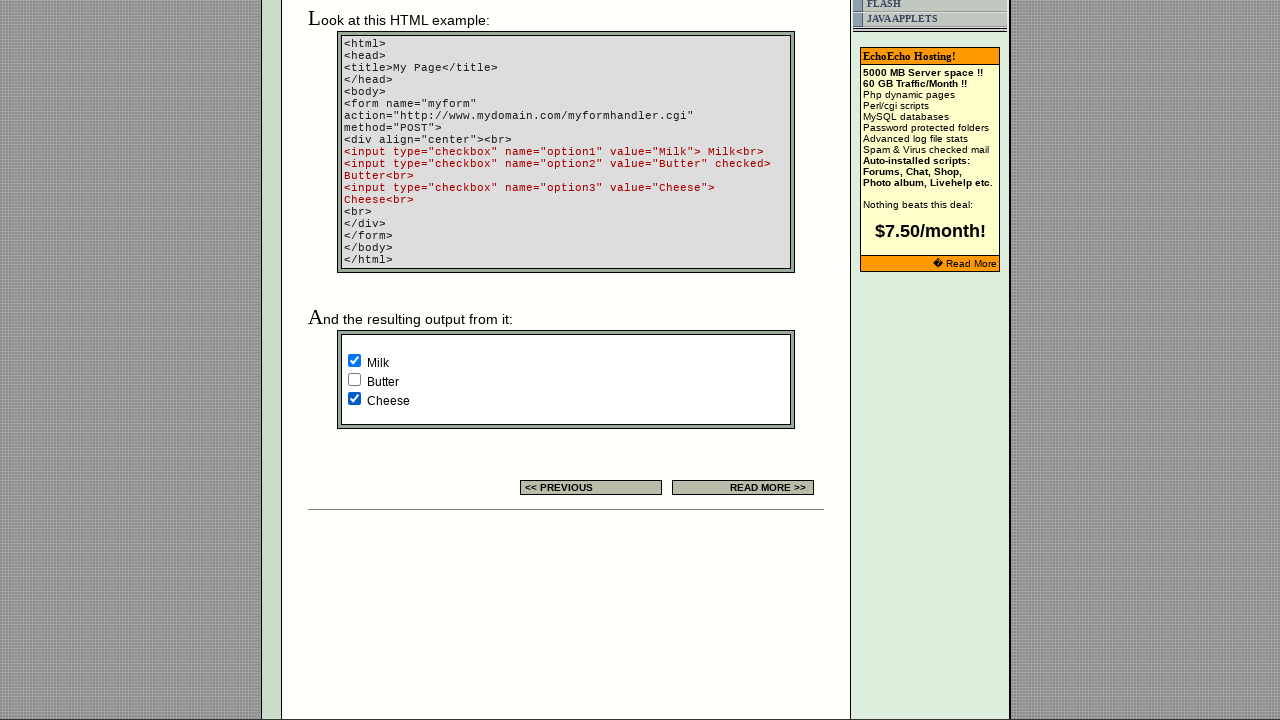

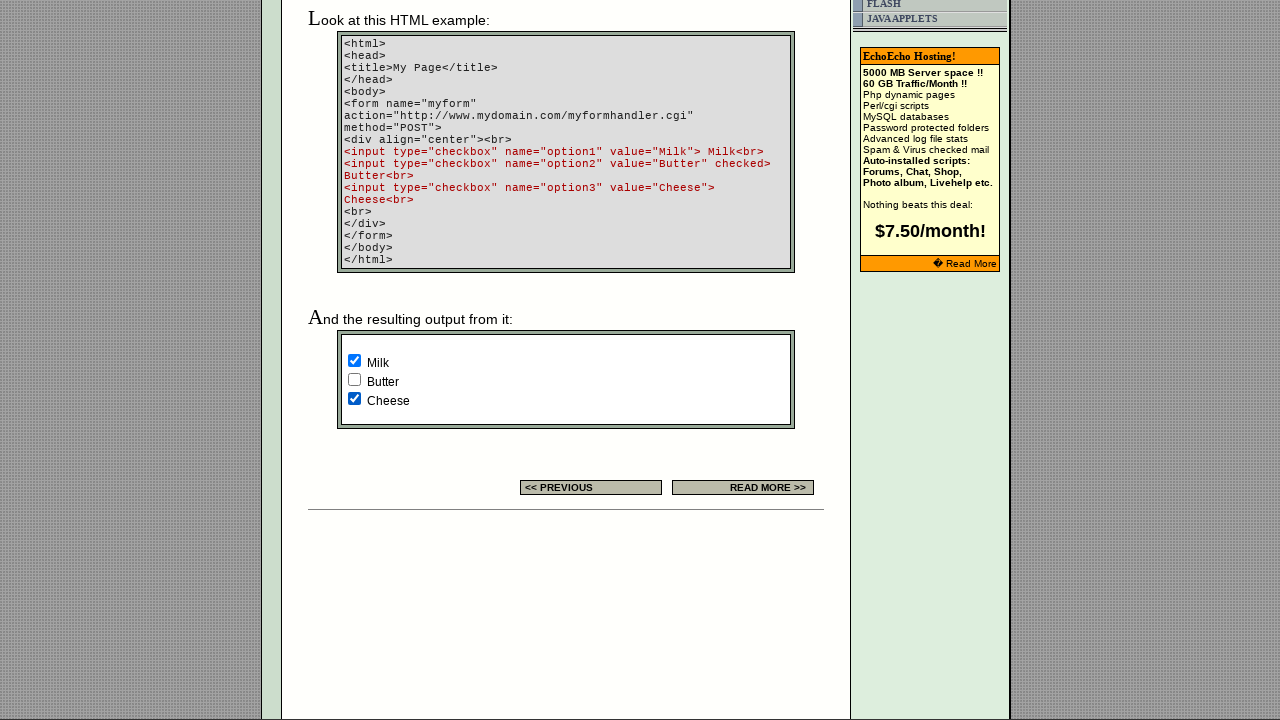